Navigates to an automation practice page and locates a broken link element to verify its presence on the page

Starting URL: https://rahulshettyacademy.com/AutomationPractice/

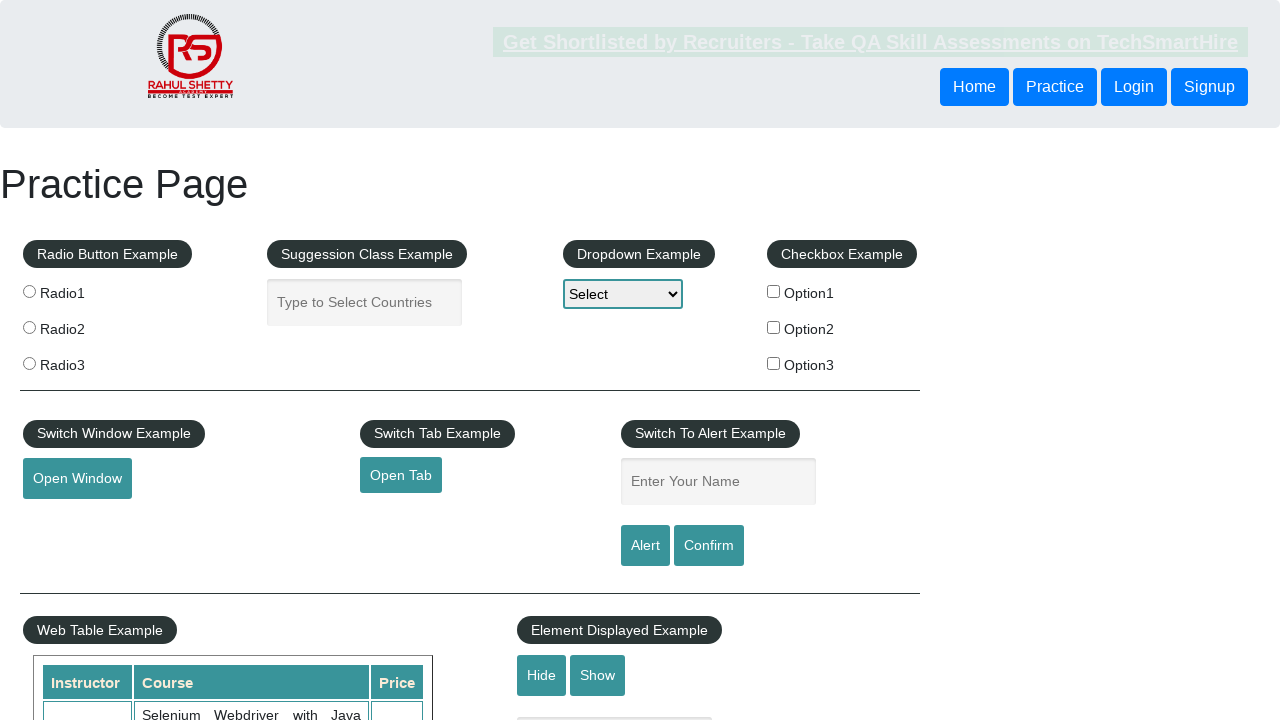

Navigated to automation practice page
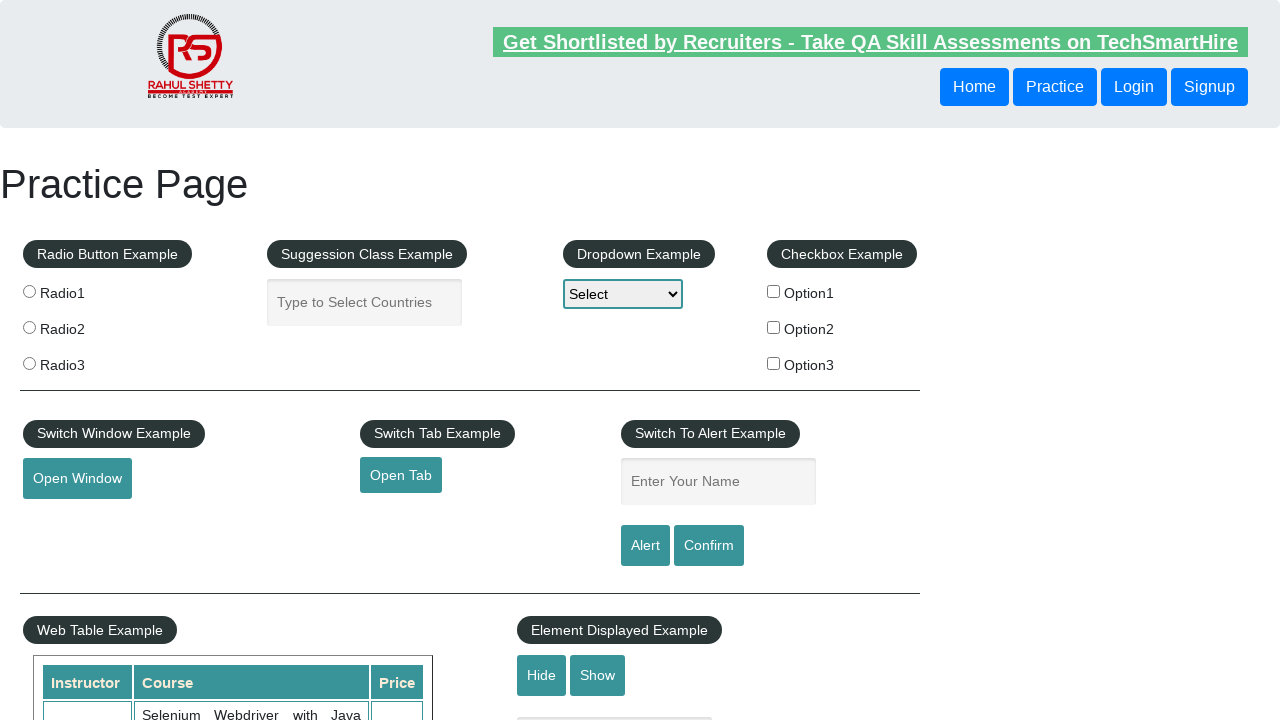

Located broken link element with selector a[href*='brokenlink']
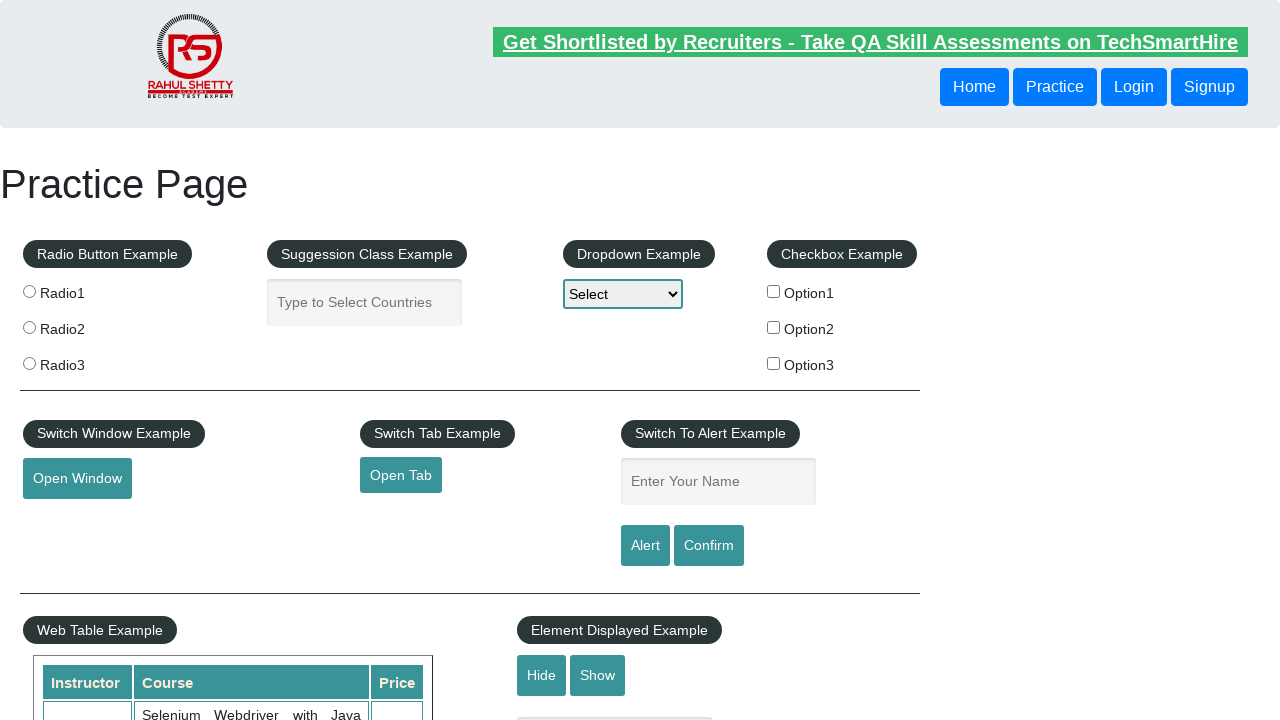

Broken link element is visible on the page
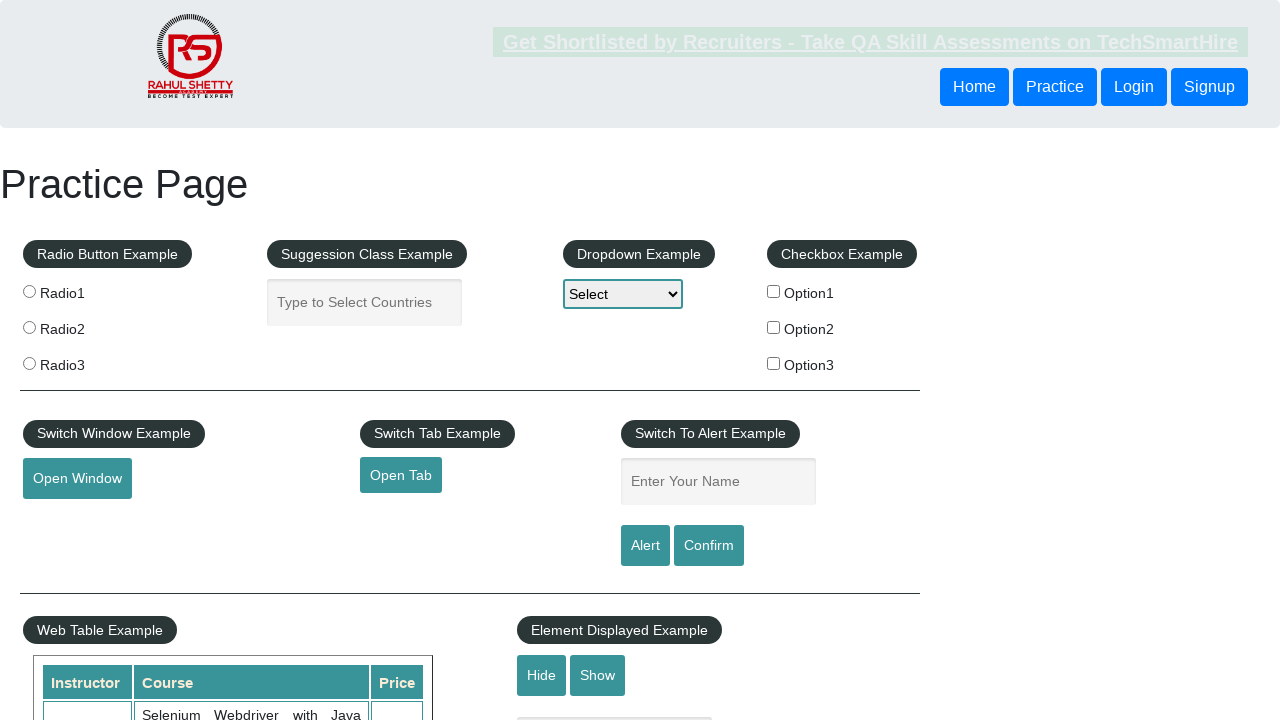

Retrieved href attribute value: https://rahulshettyacademy.com/brokenlink
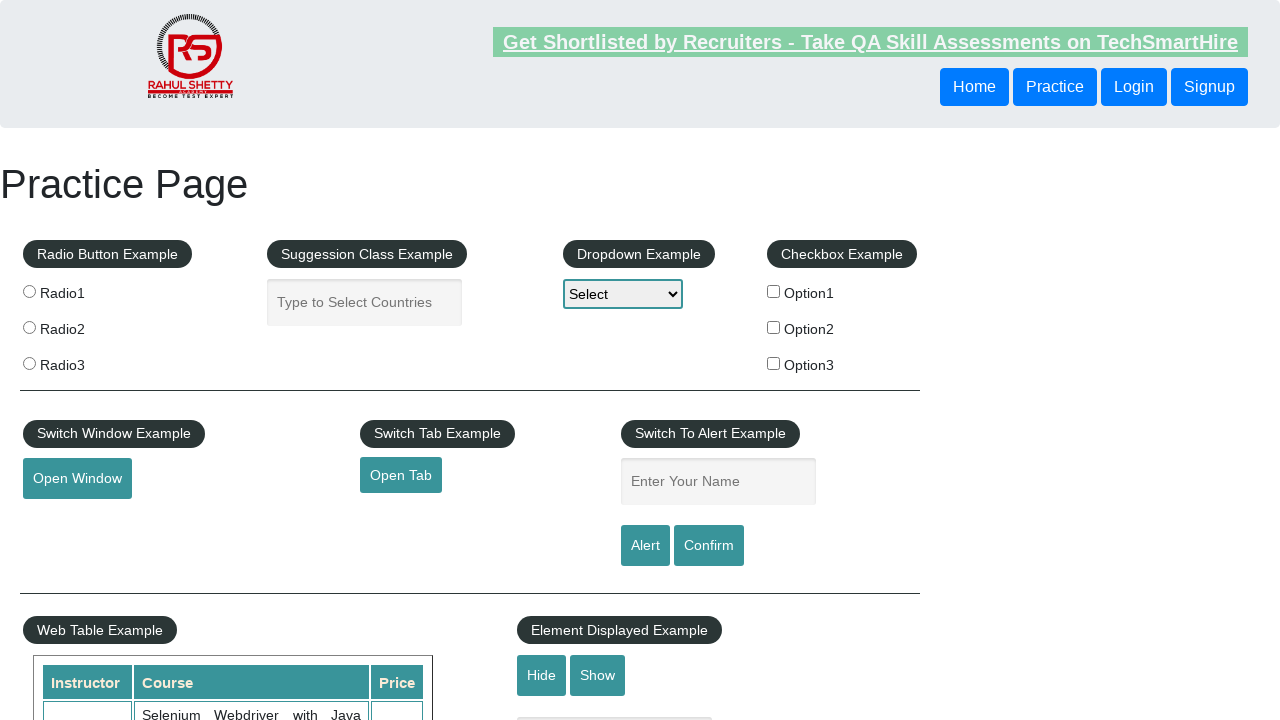

Clicked the broken link element at (473, 520) on a[href*='brokenlink']
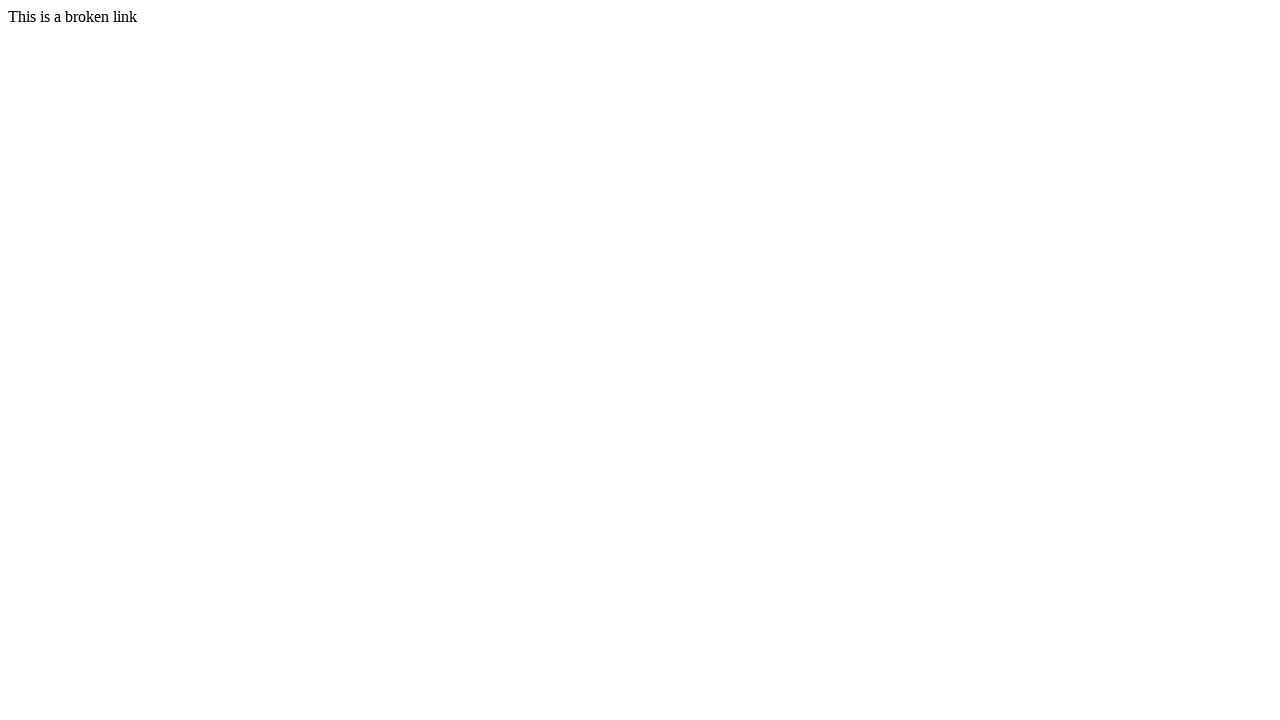

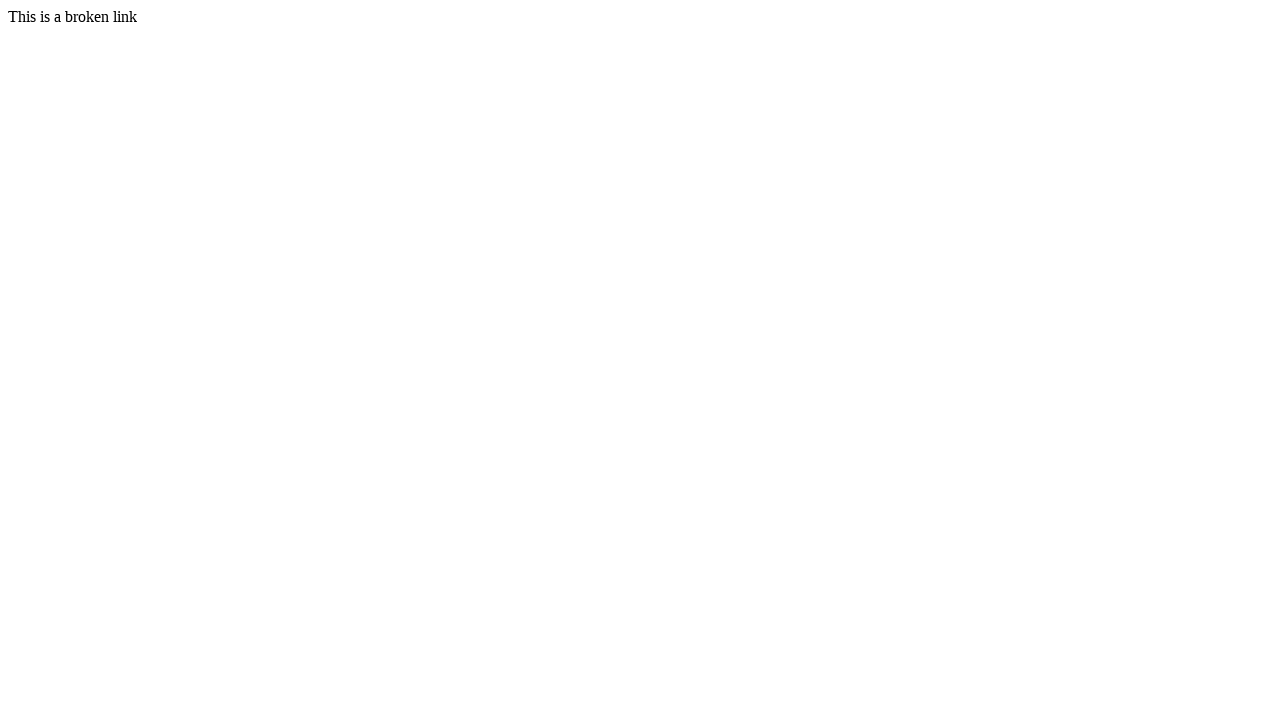